Tests static dropdown selection functionality by selecting options using different methods - by index, visible text, and value

Starting URL: https://rahulshettyacademy.com/dropdownsPractise/

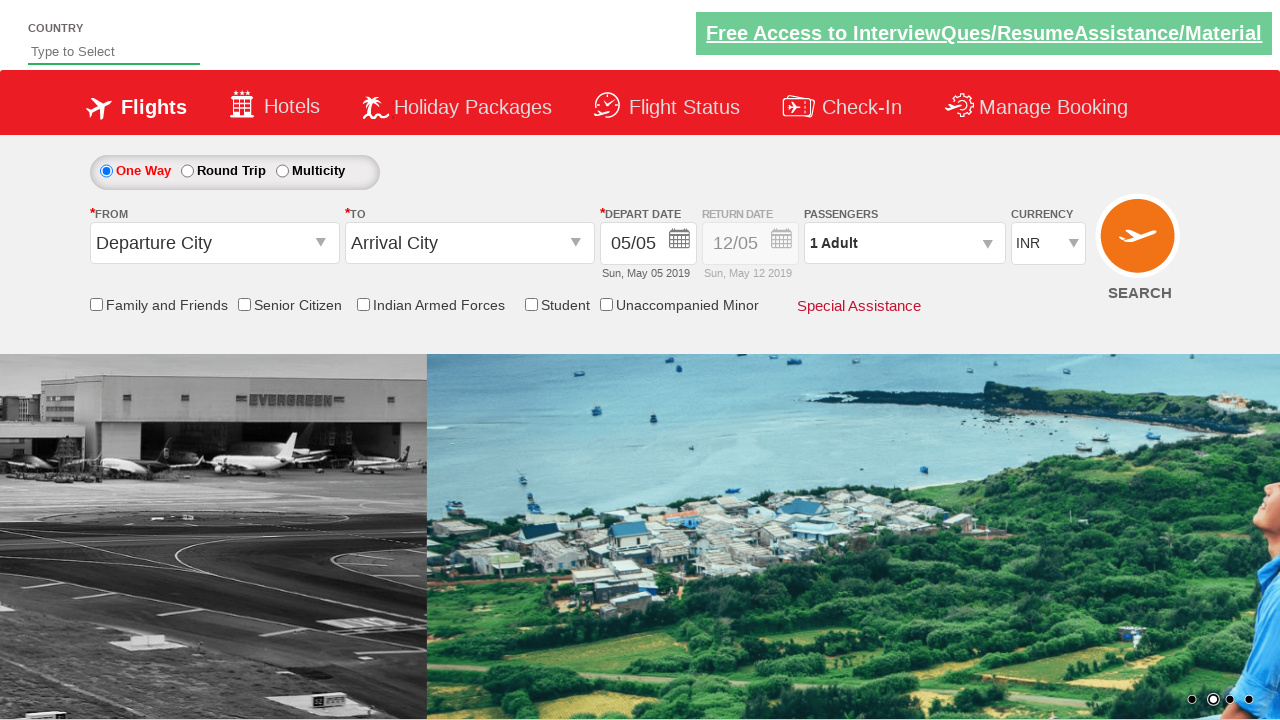

Navigated to dropdown practice page
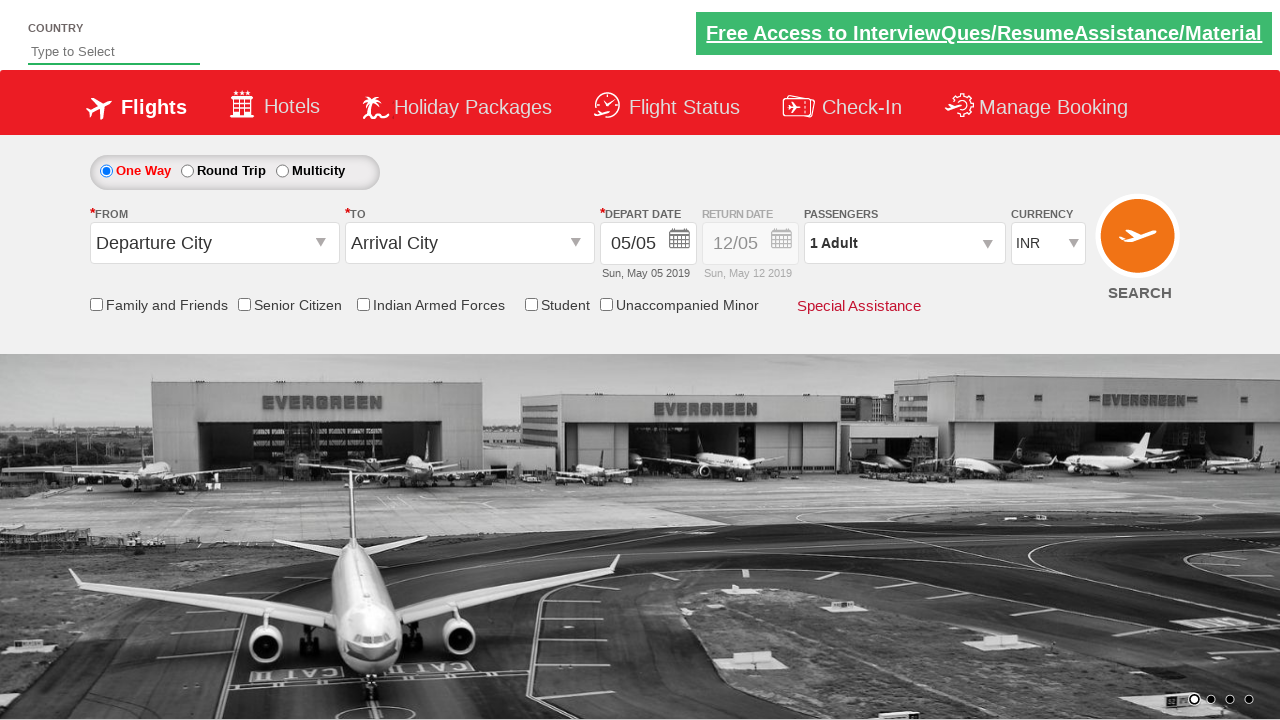

Selected currency by index 3 (USD) on #ctl00_mainContent_DropDownListCurrency
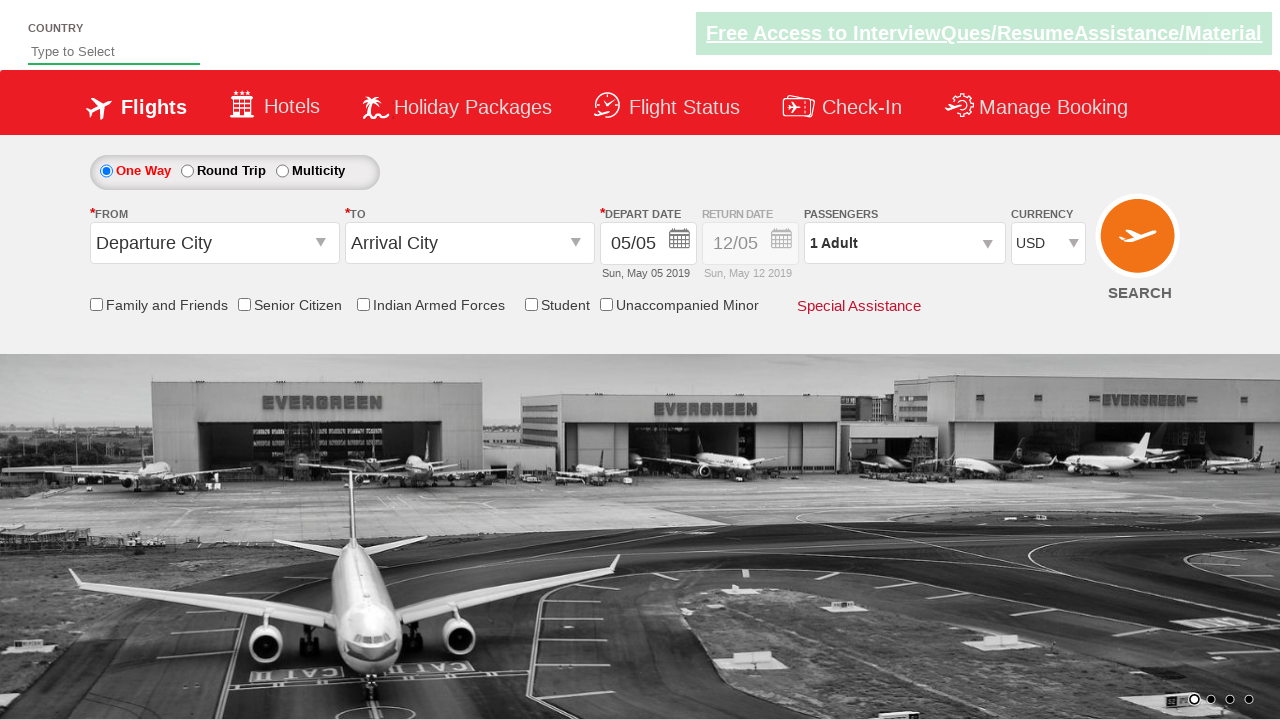

Selected currency by visible text (AED) on #ctl00_mainContent_DropDownListCurrency
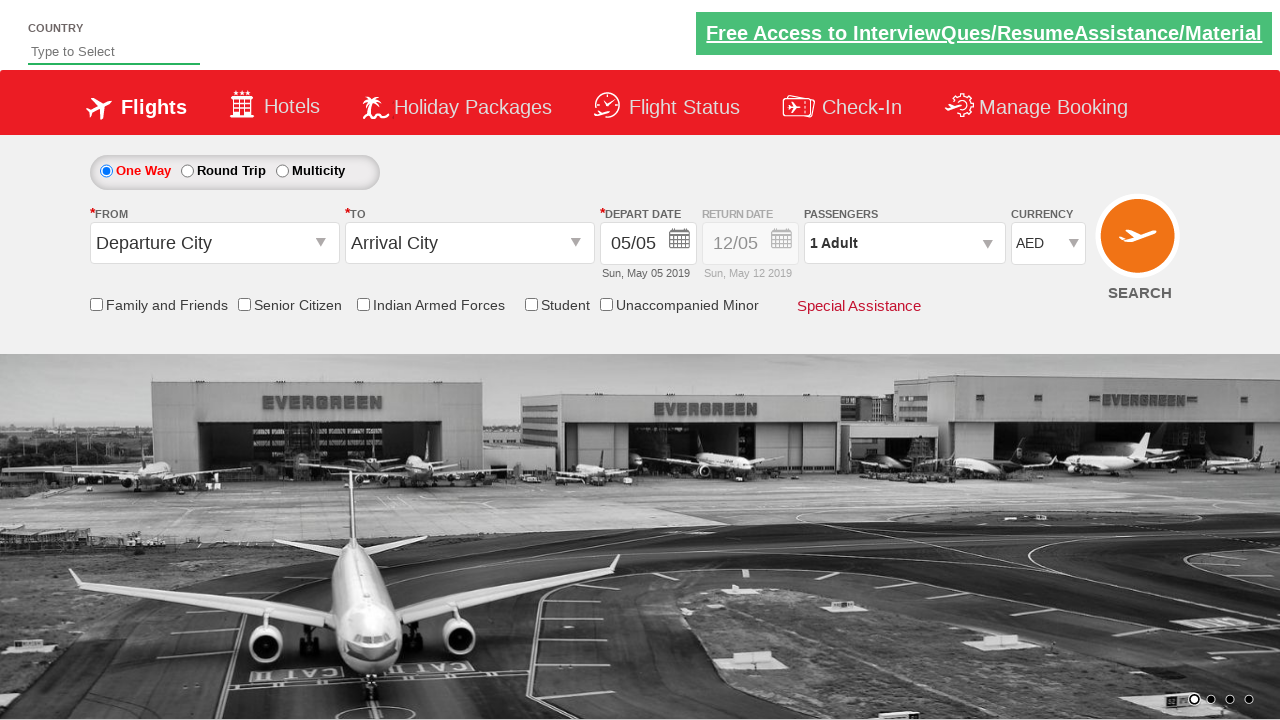

Selected currency by value (INR) on #ctl00_mainContent_DropDownListCurrency
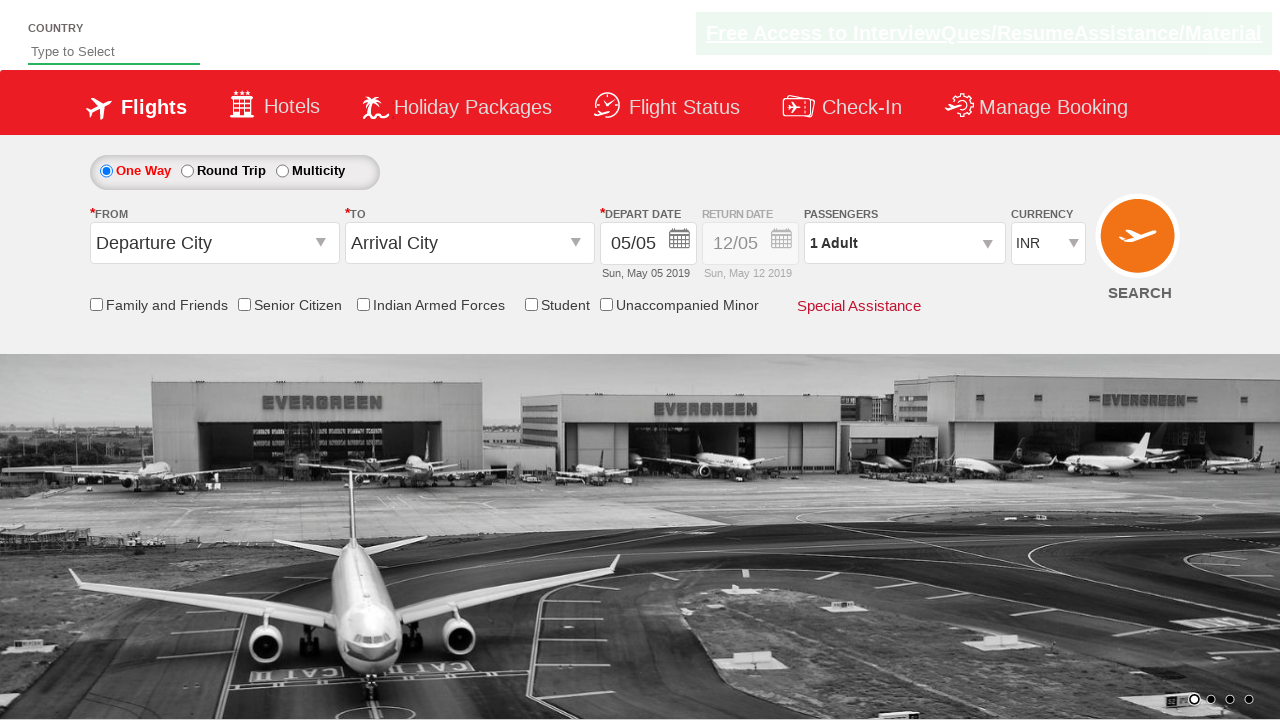

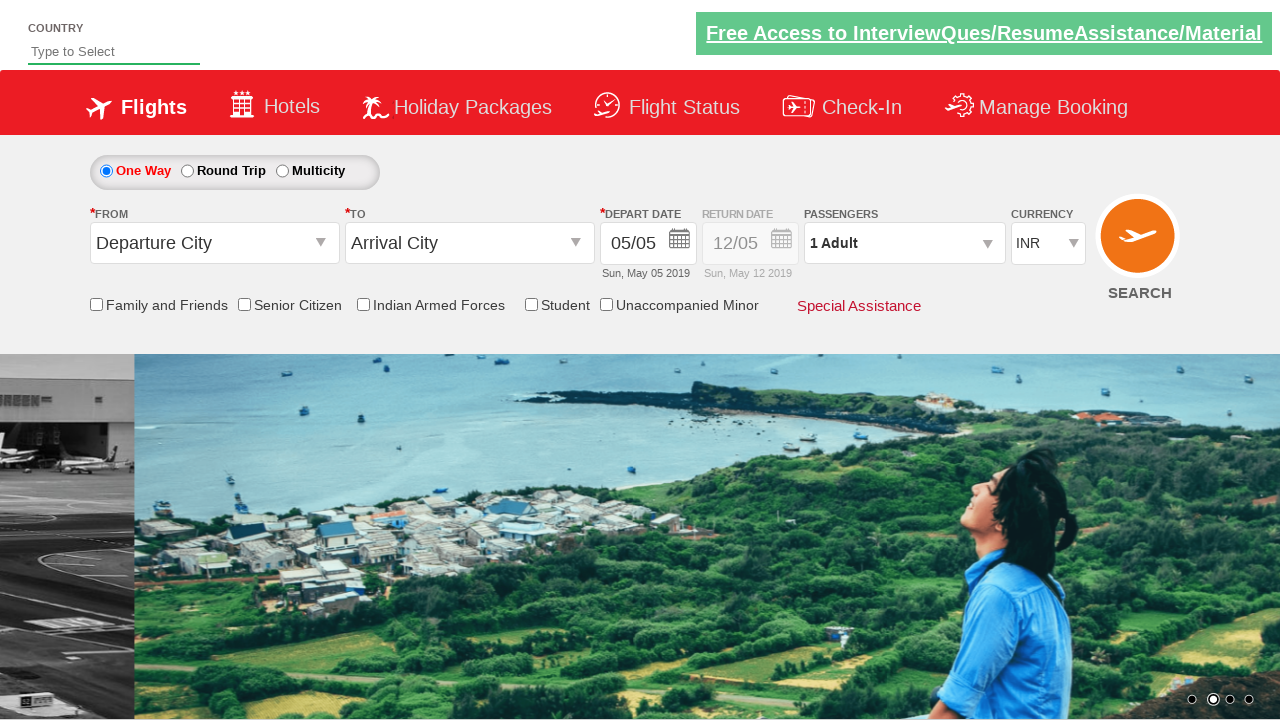